Tests scrolling functionality by navigating to a page, scrolling to a specific link element, clicking it, and then scrolling the window further

Starting URL: https://loopcamp.vercel.app/index.html

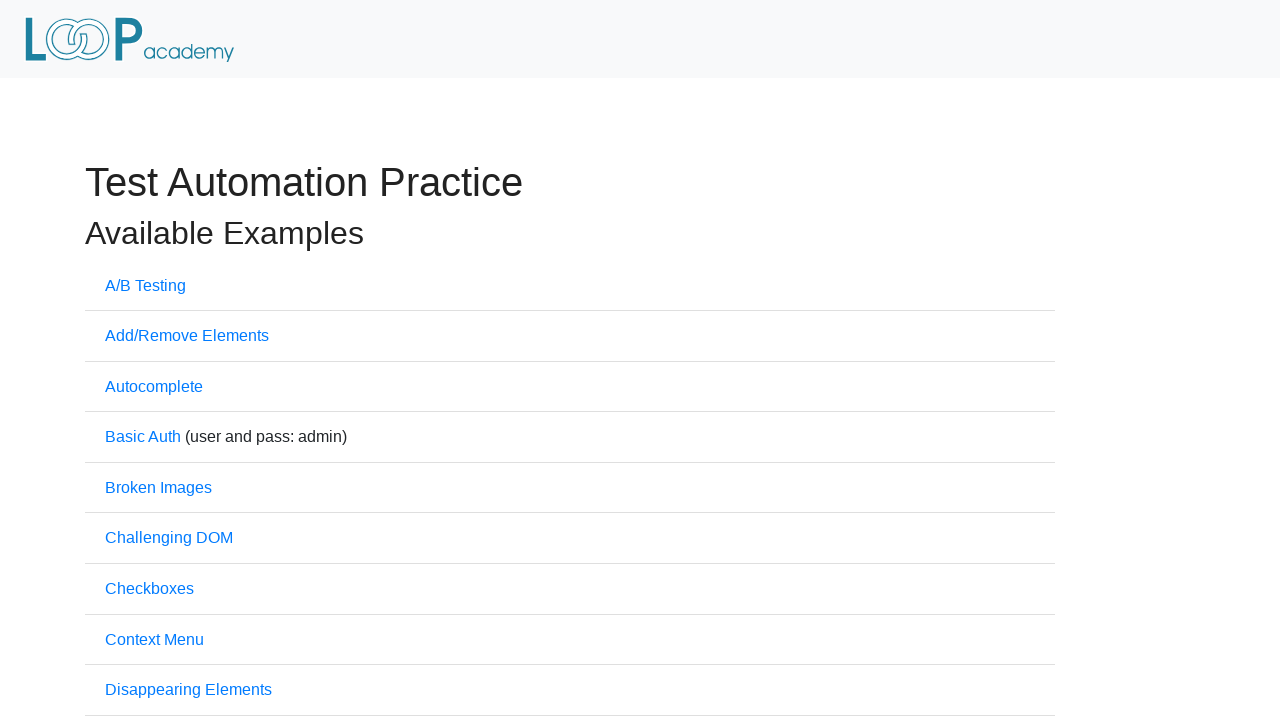

Located the loopcamp.io link element
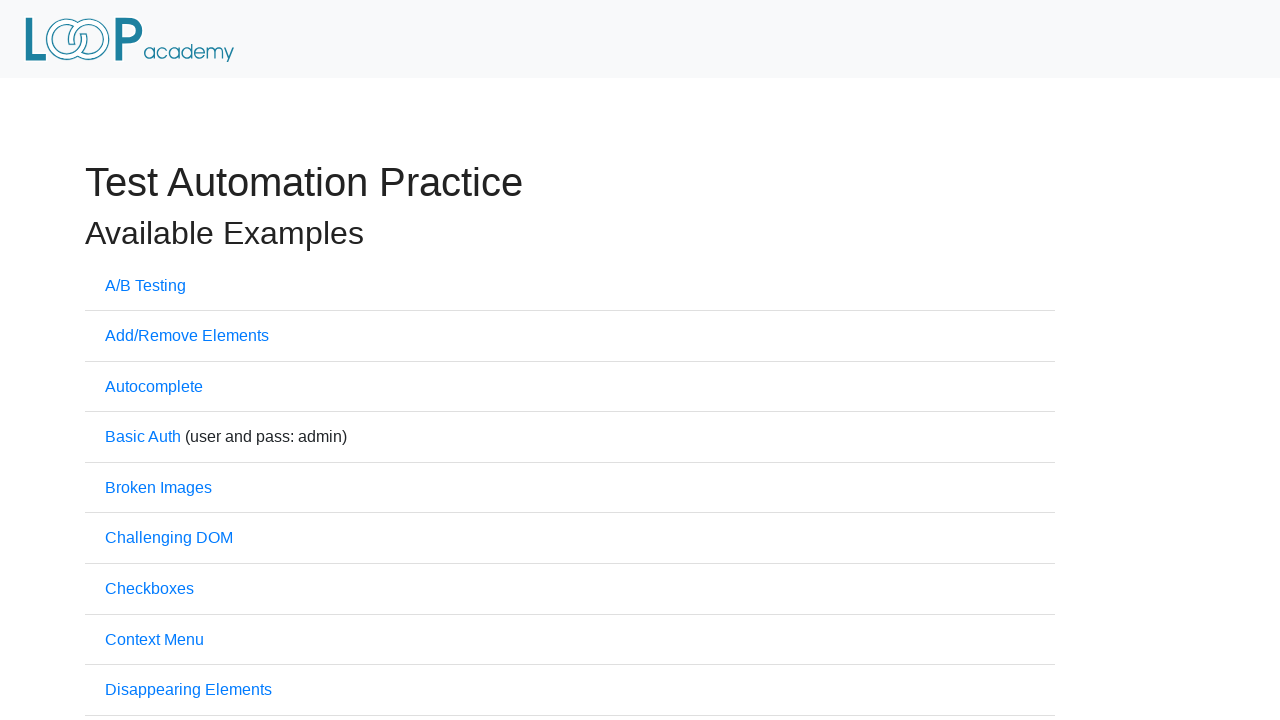

Scrolled the loopcamp.io link into view
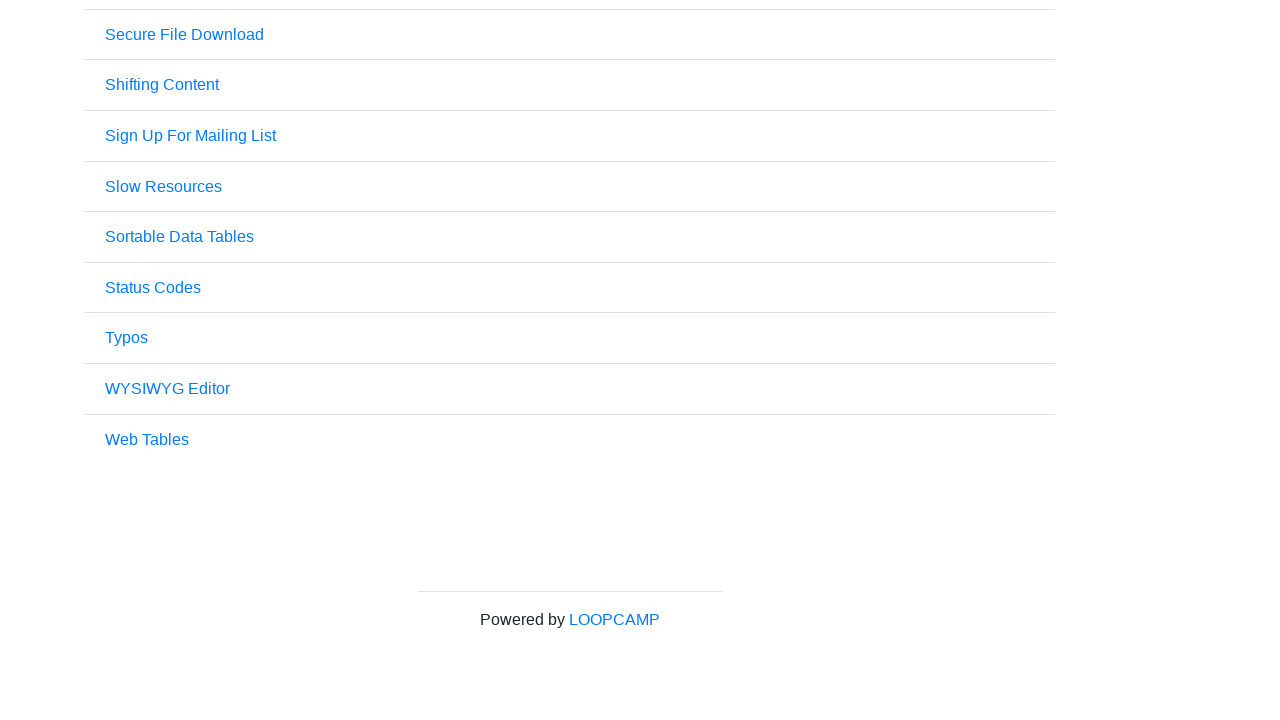

Clicked the loopcamp.io link at (614, 620) on a[href='https://www.loopcamp.io/']
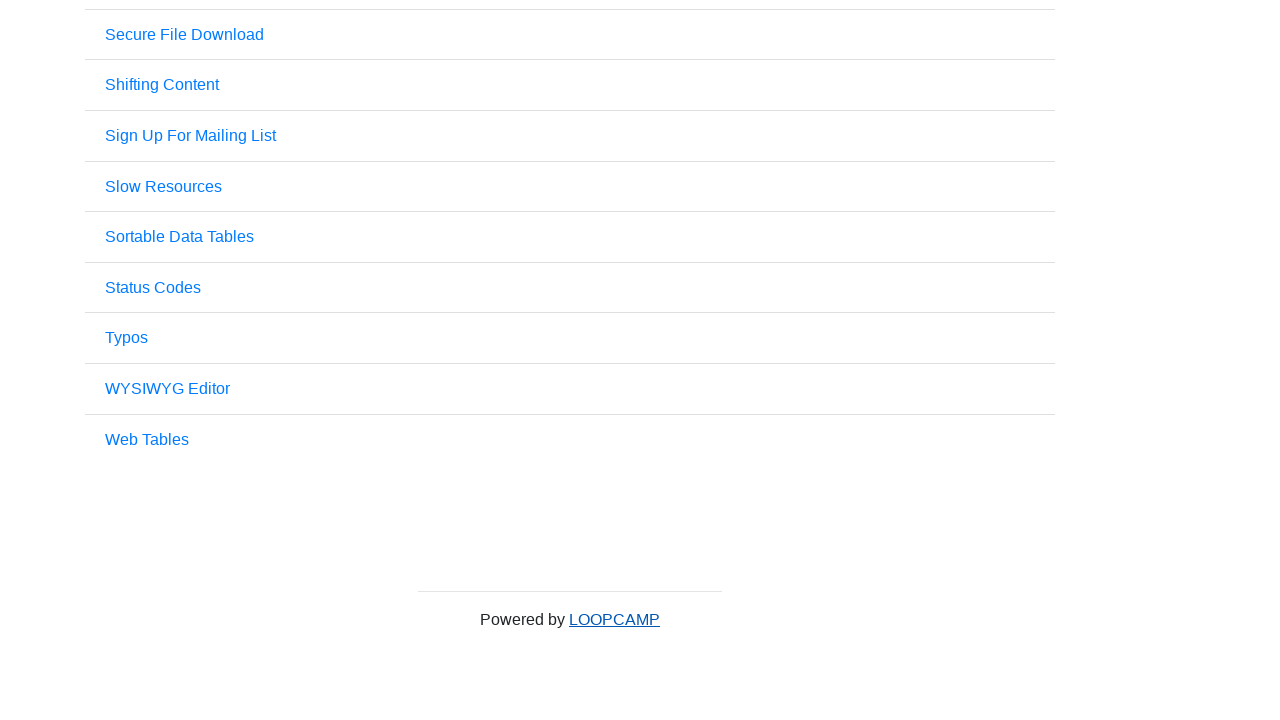

Scrolled the window down by 500 pixels
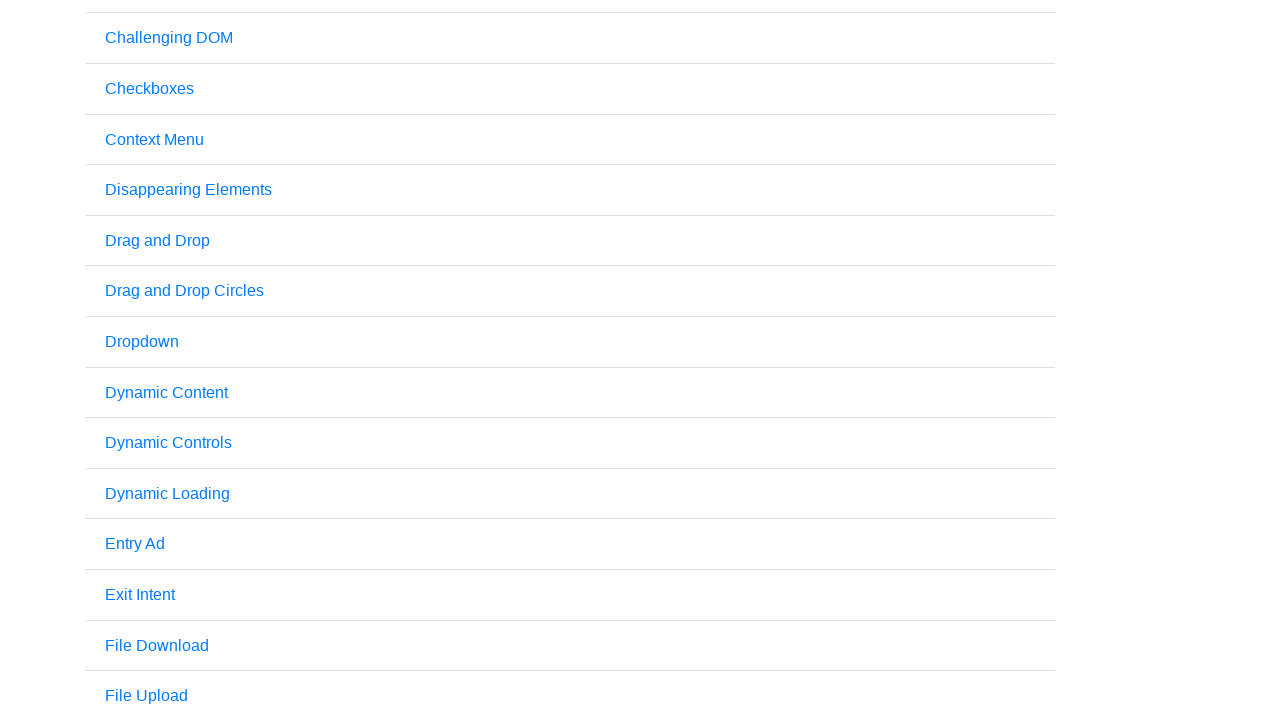

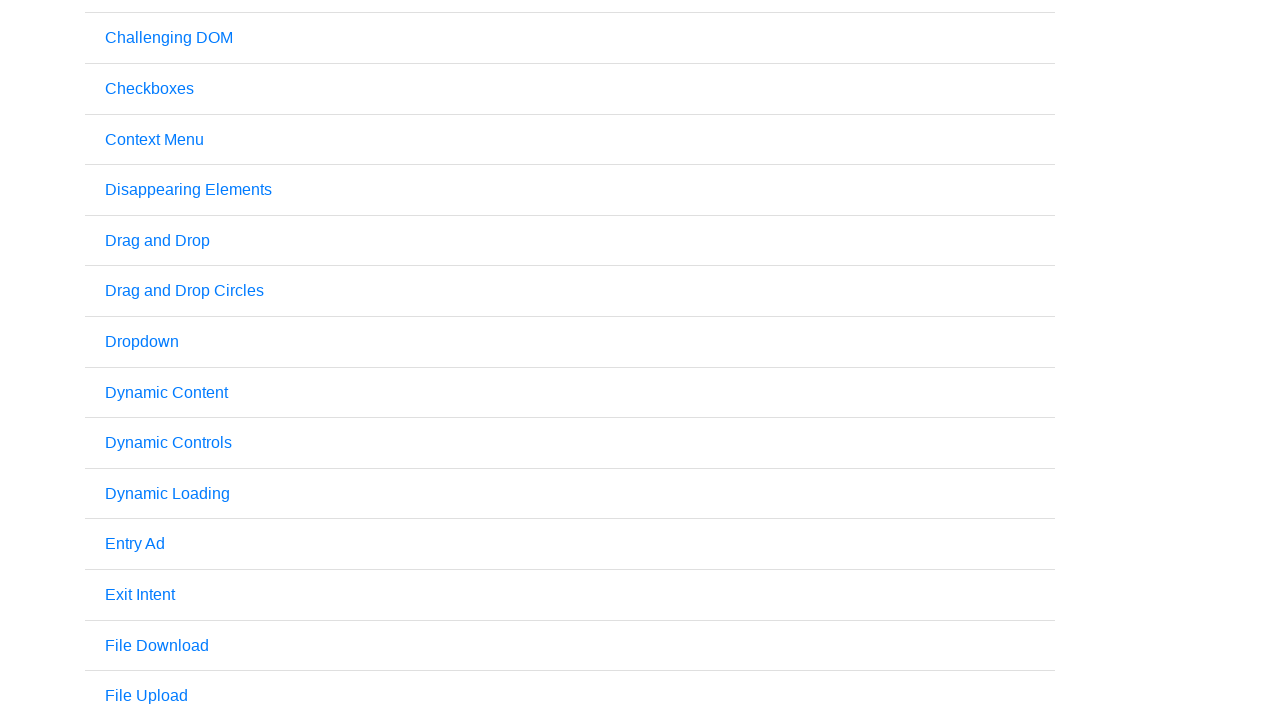